Tests slider interaction by moving the slider element horizontally using mouse actions

Starting URL: https://demoqa.com/slider/

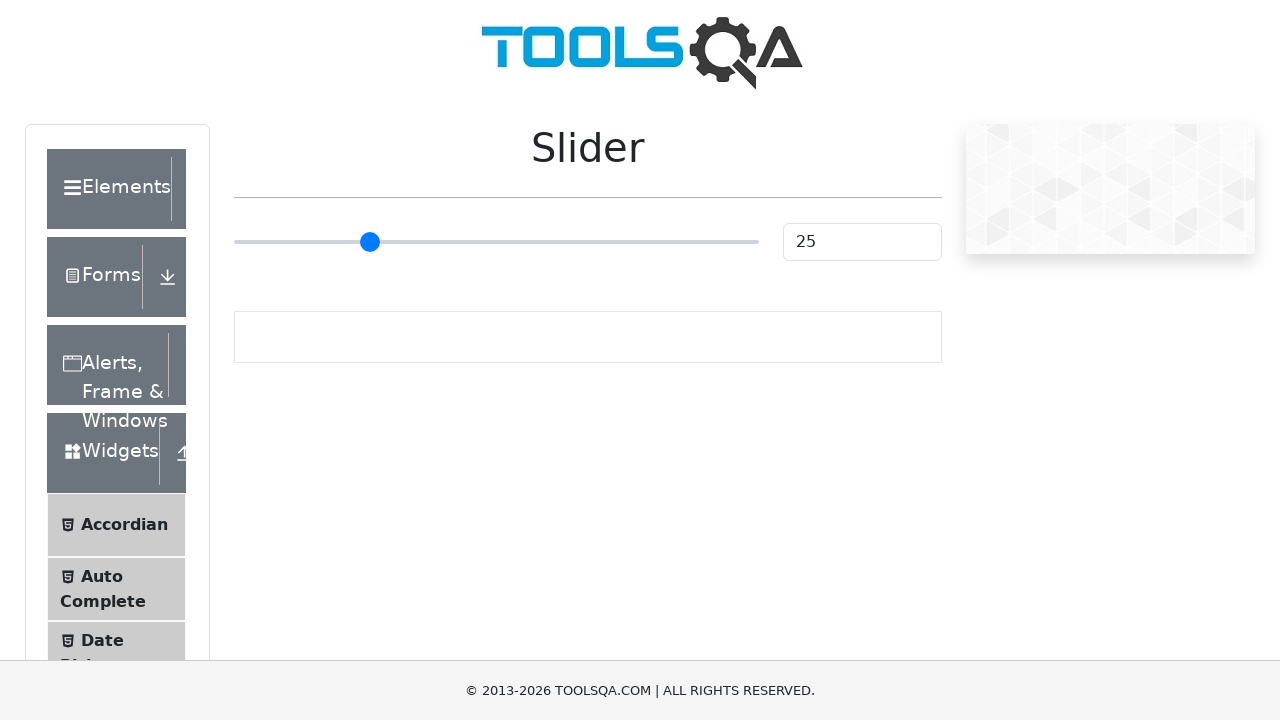

Waited for slider element to be visible
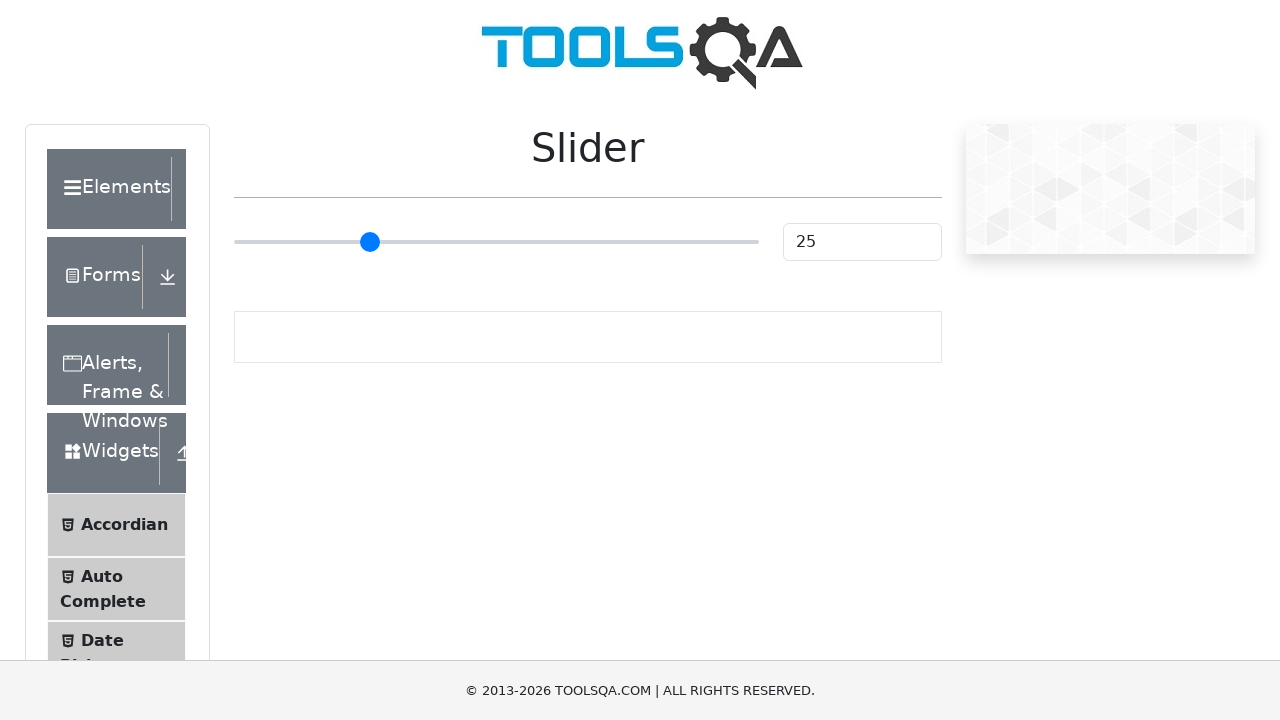

Located slider element
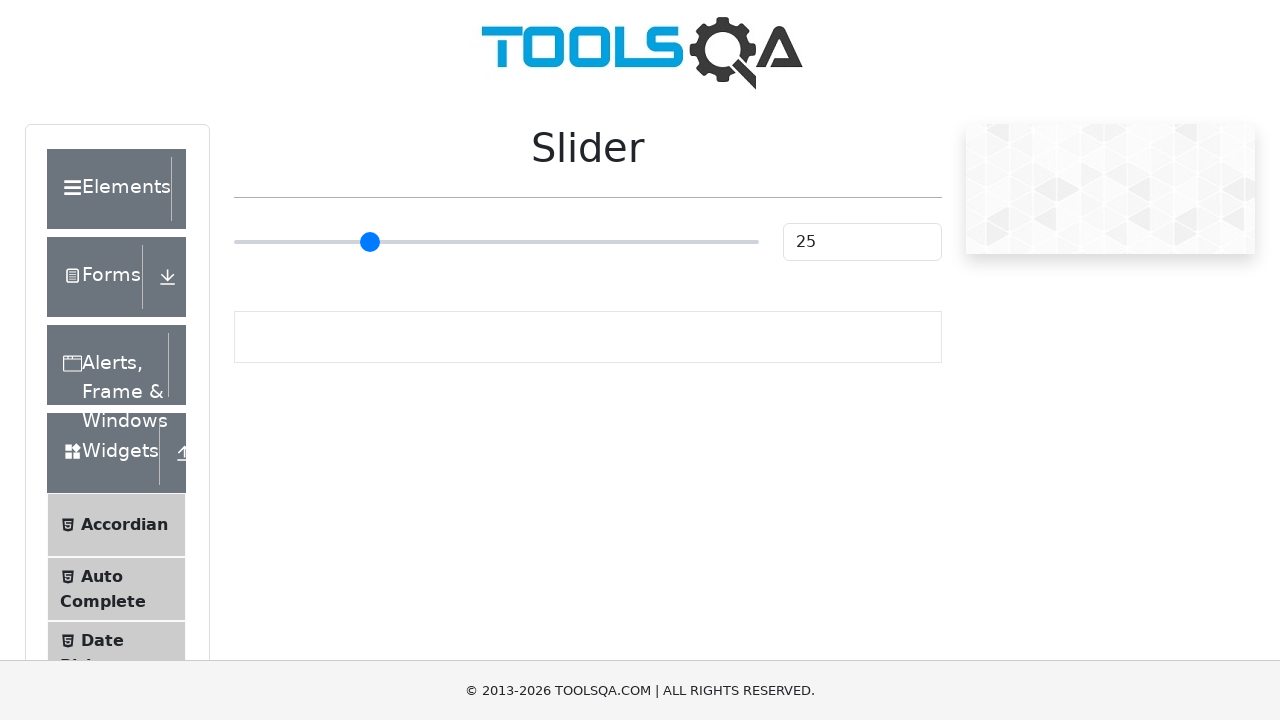

Clicked slider element with horizontal offset to move it at (284, 223) on #slider
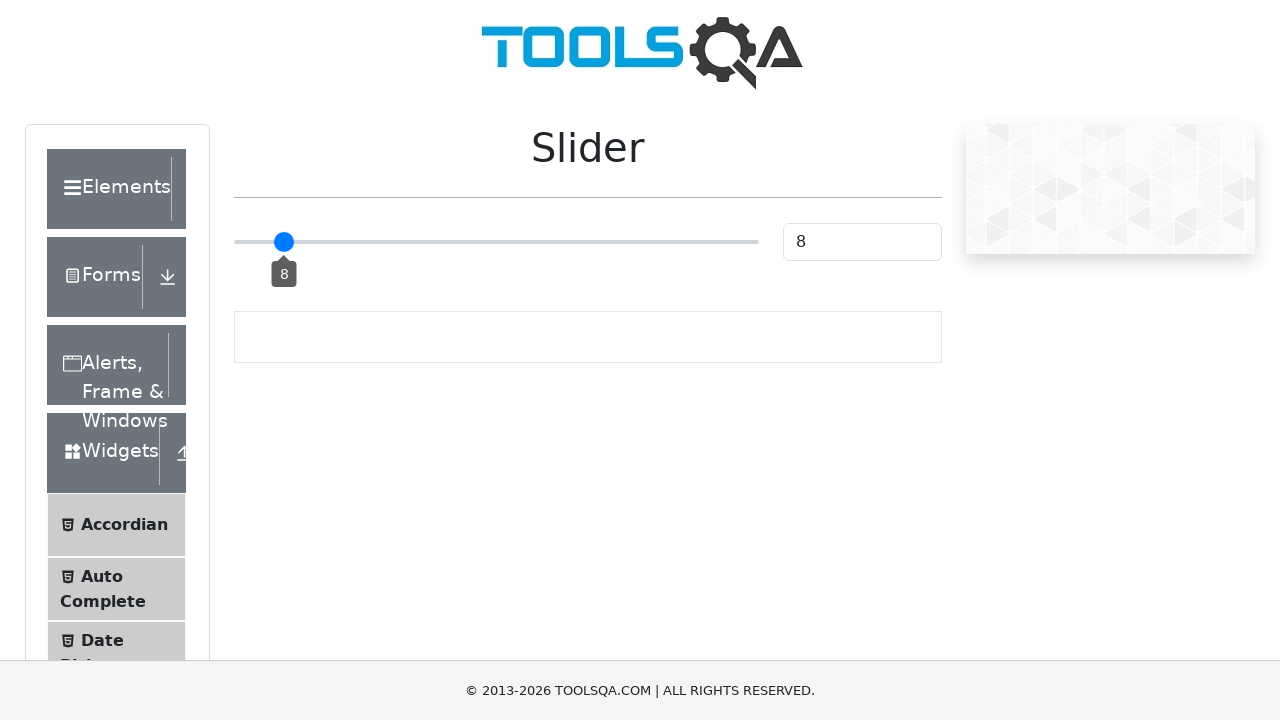

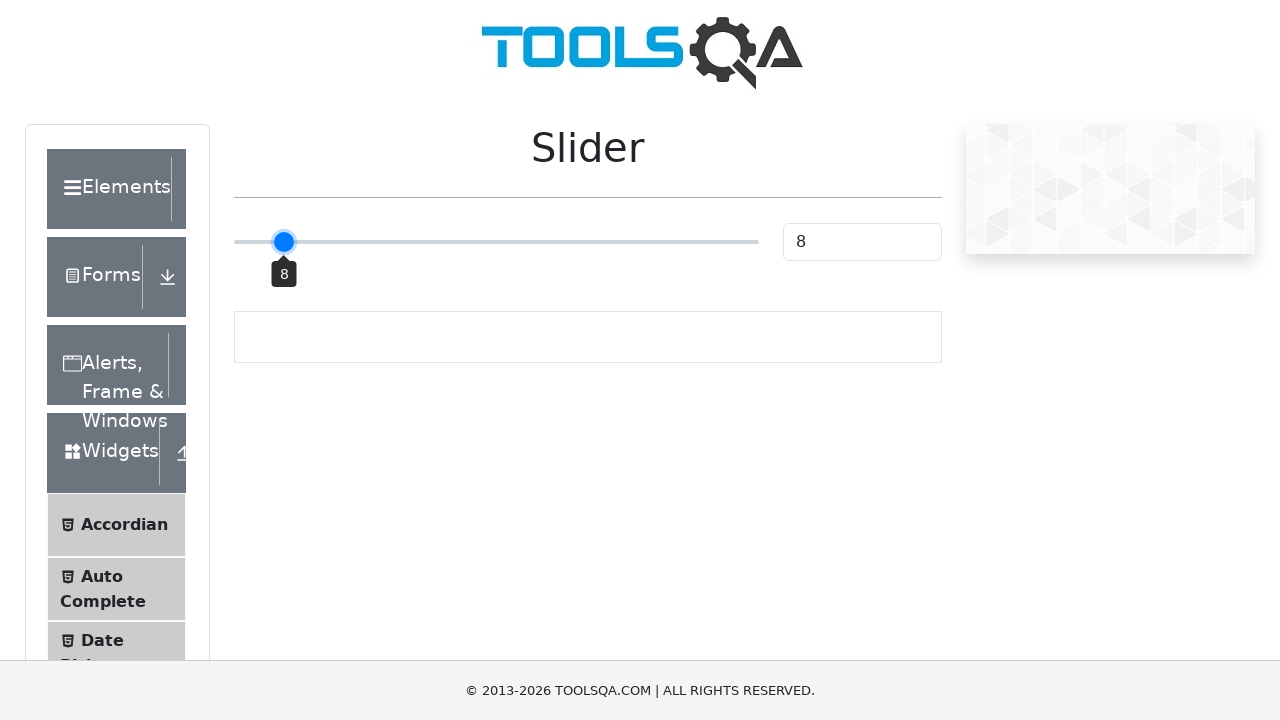